Tests autocomplete dropdown functionality by typing a partial search term "ind" and navigating through the suggestions using keyboard arrow keys

Starting URL: http://qaclickacademy.com/practice.php

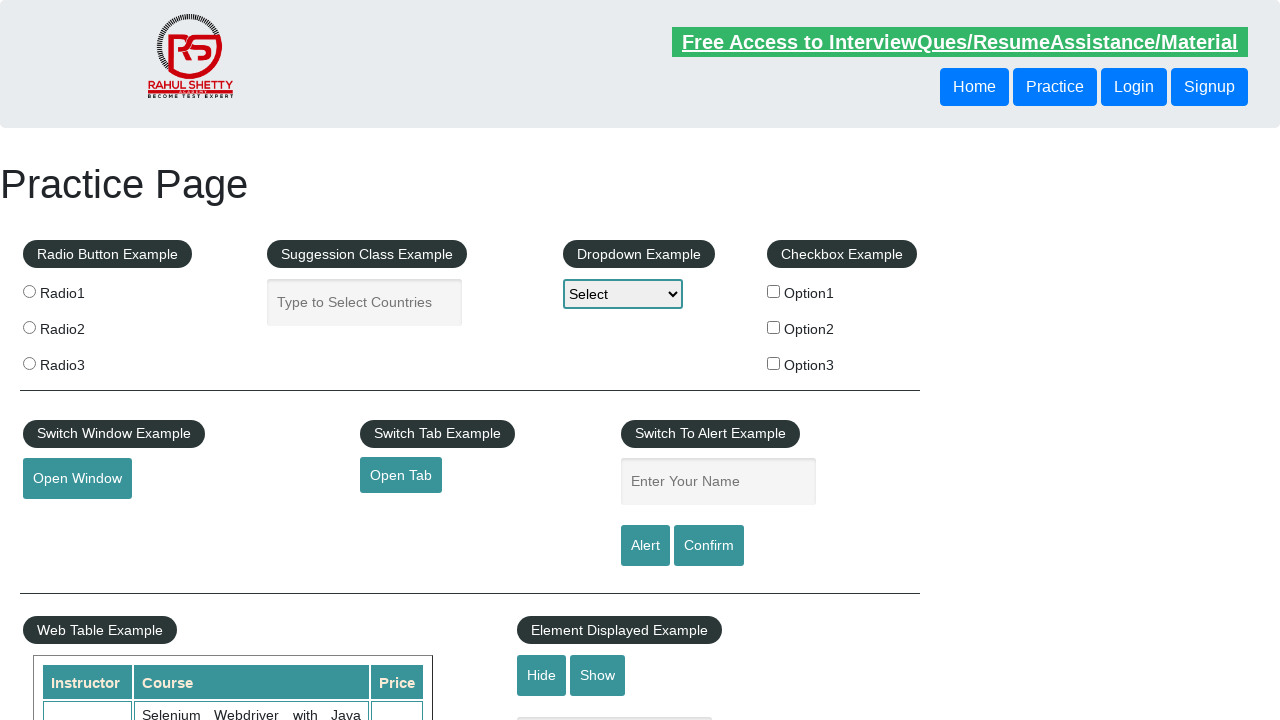

Typed partial search term 'ind' into autocomplete field on #autocomplete
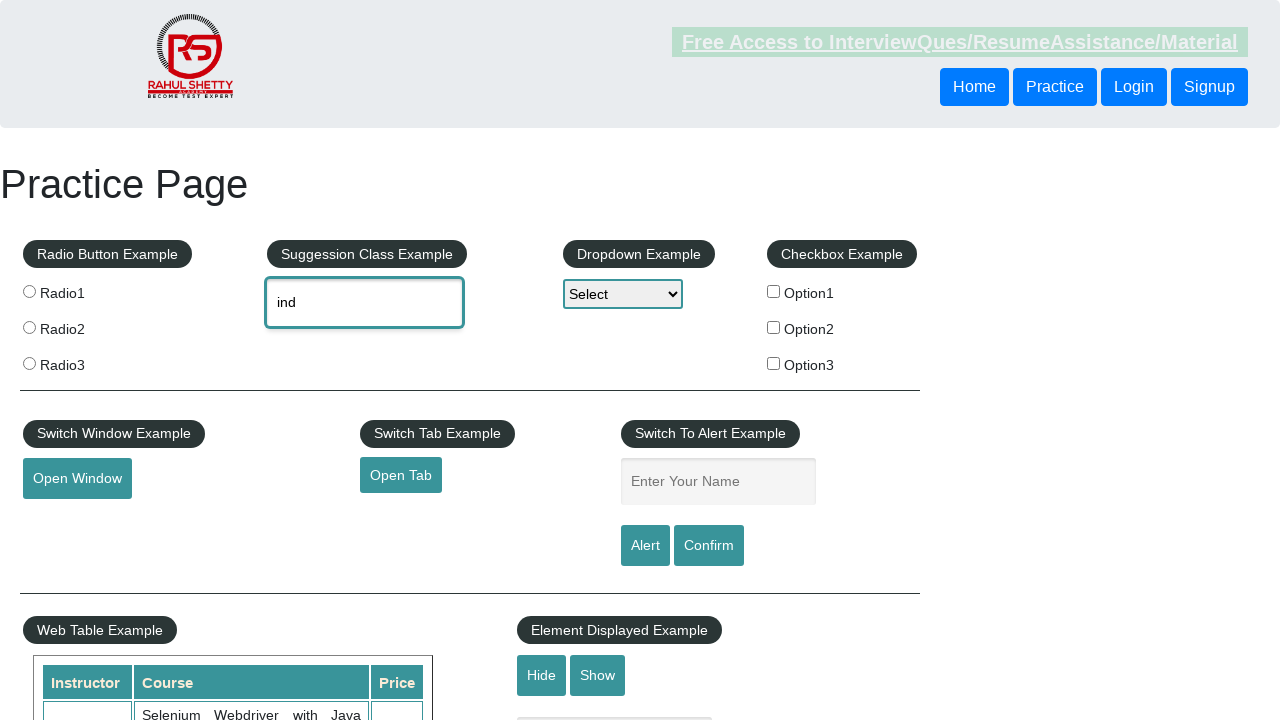

Waited for autocomplete suggestions to appear
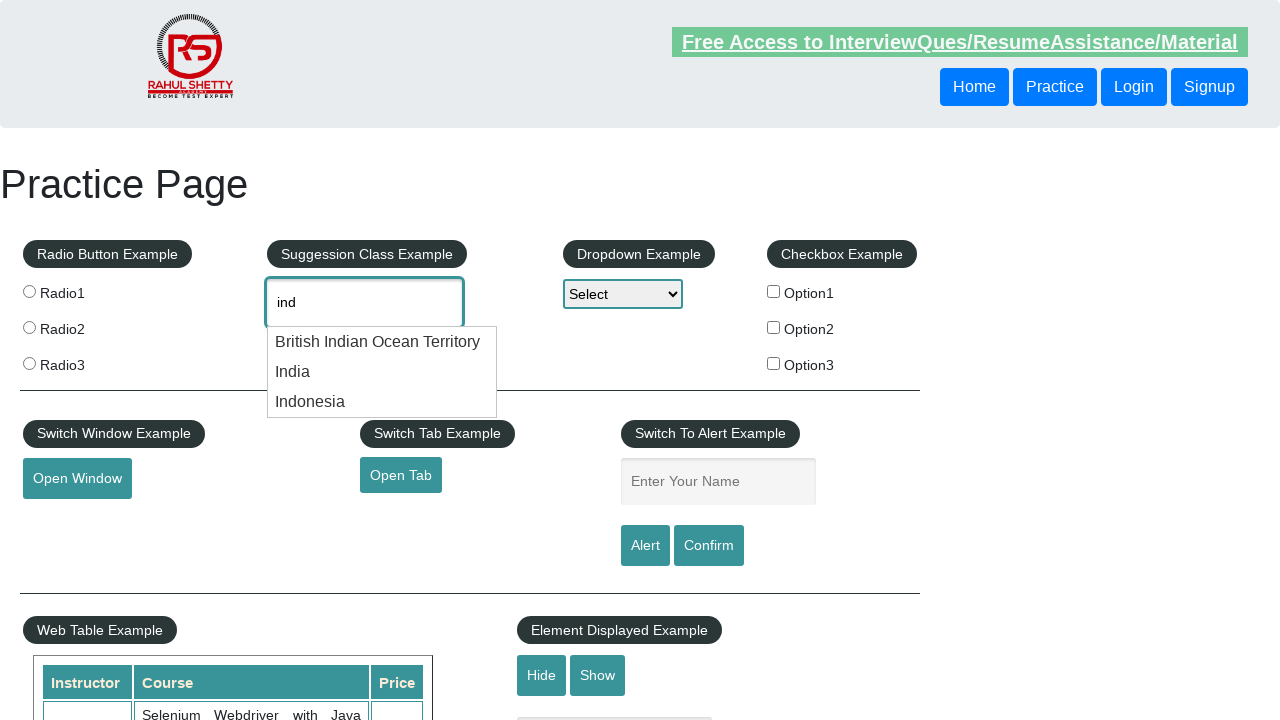

Pressed DOWN arrow key to navigate to first suggestion on #autocomplete
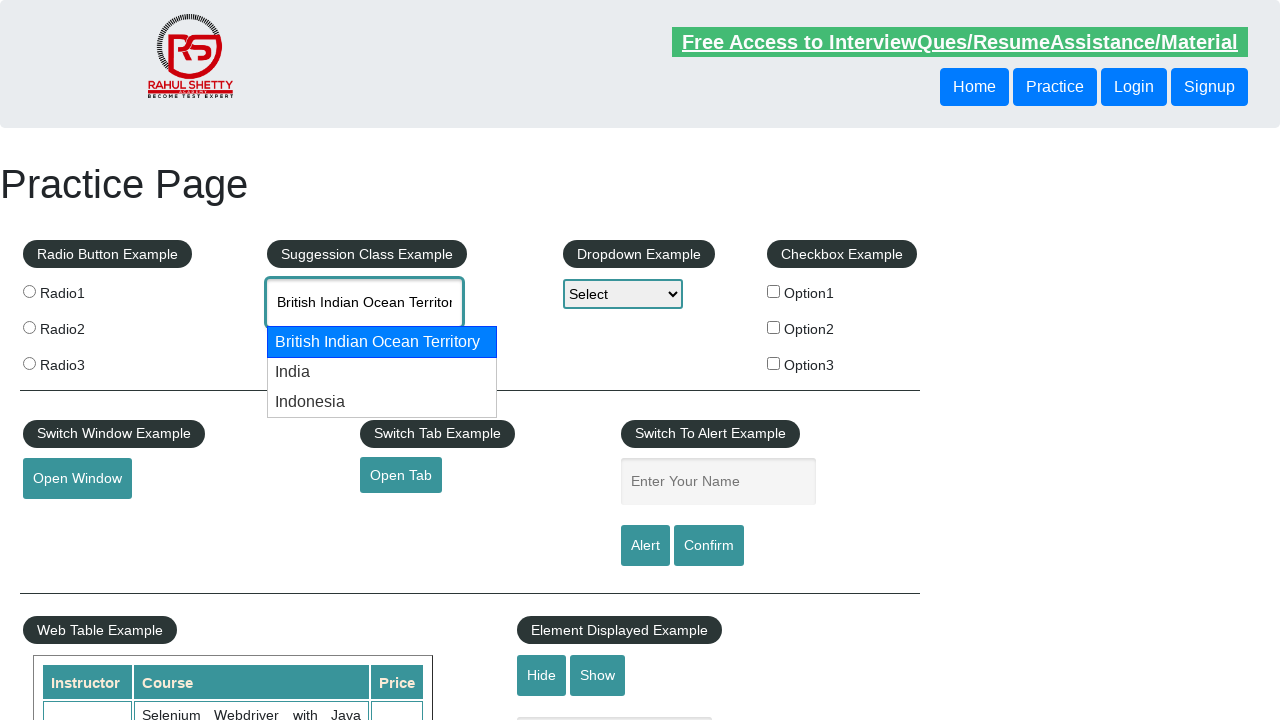

Pressed DOWN arrow key again to navigate to second suggestion on #autocomplete
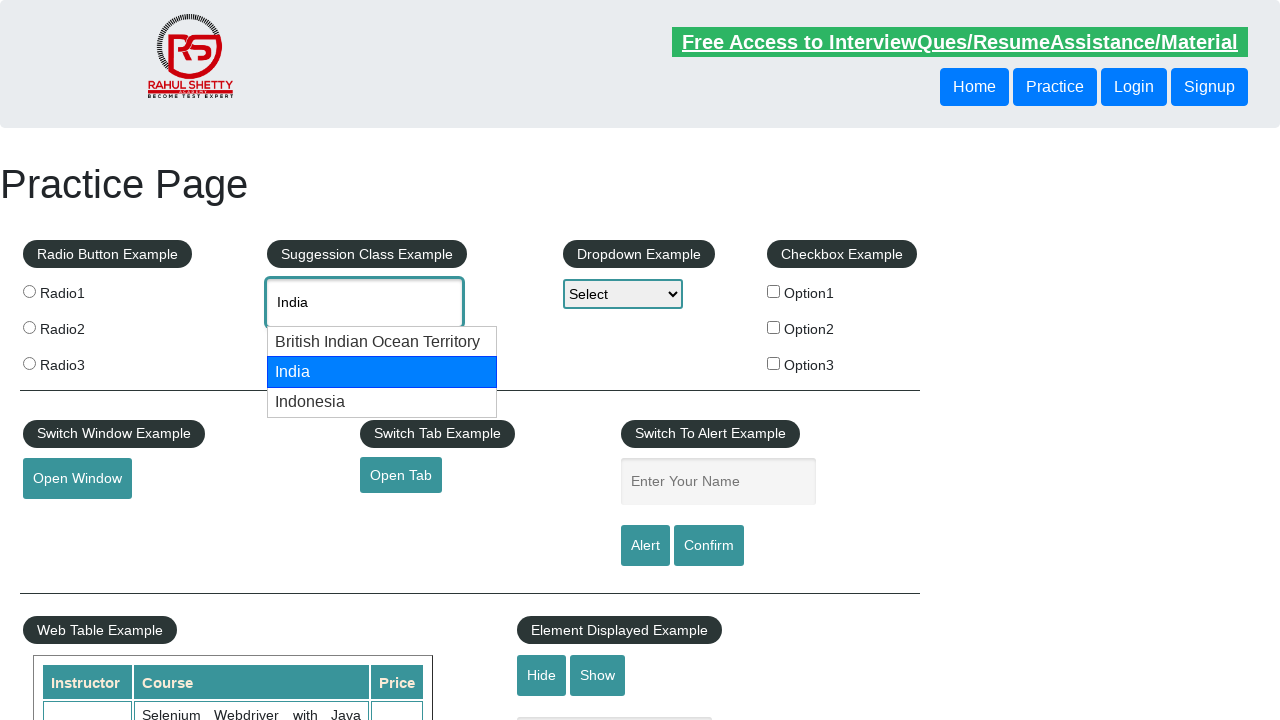

Retrieved current value from autocomplete field
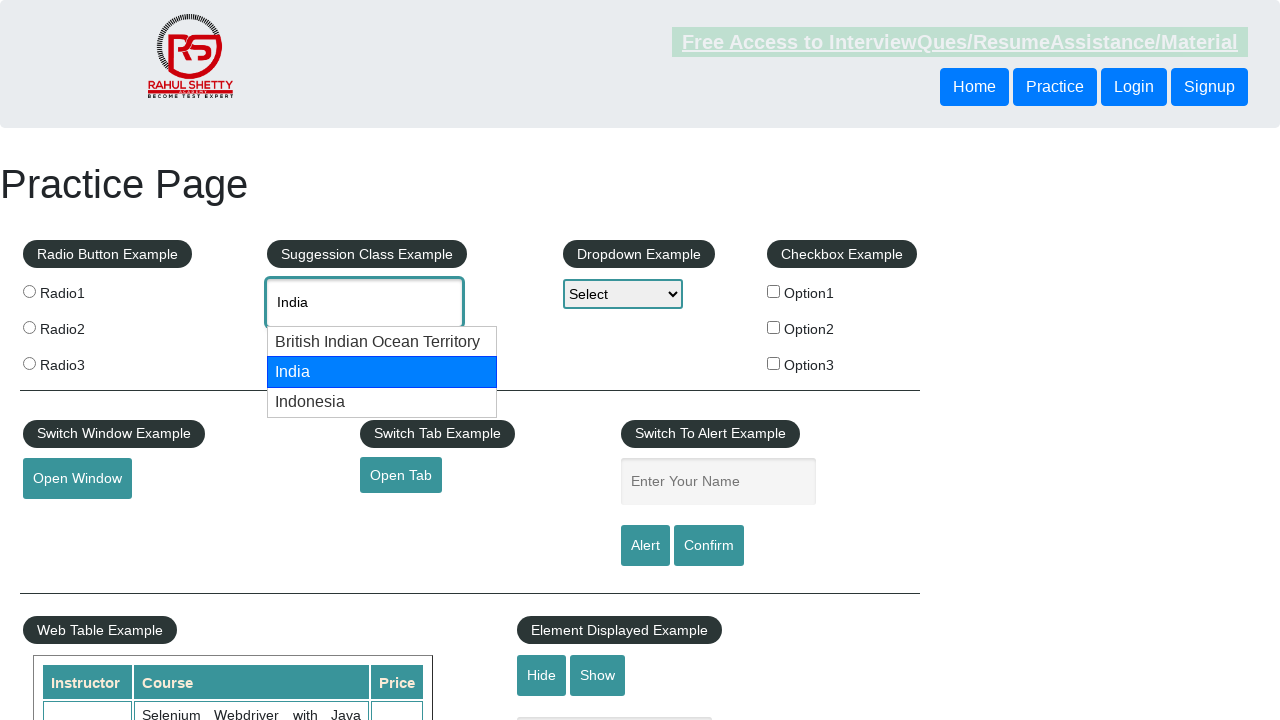

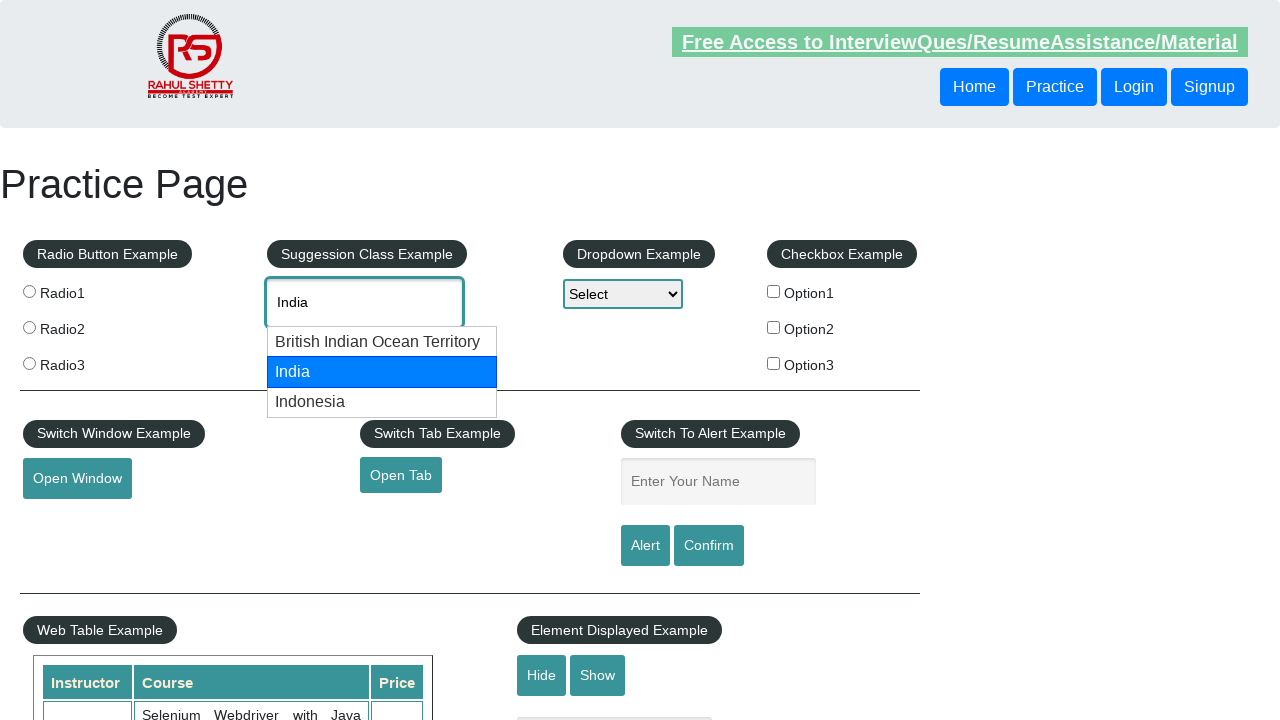